Tests sorting the Due column in ascending order by clicking the column header and verifying the values are sorted correctly using CSS pseudo-class selectors.

Starting URL: http://the-internet.herokuapp.com/tables

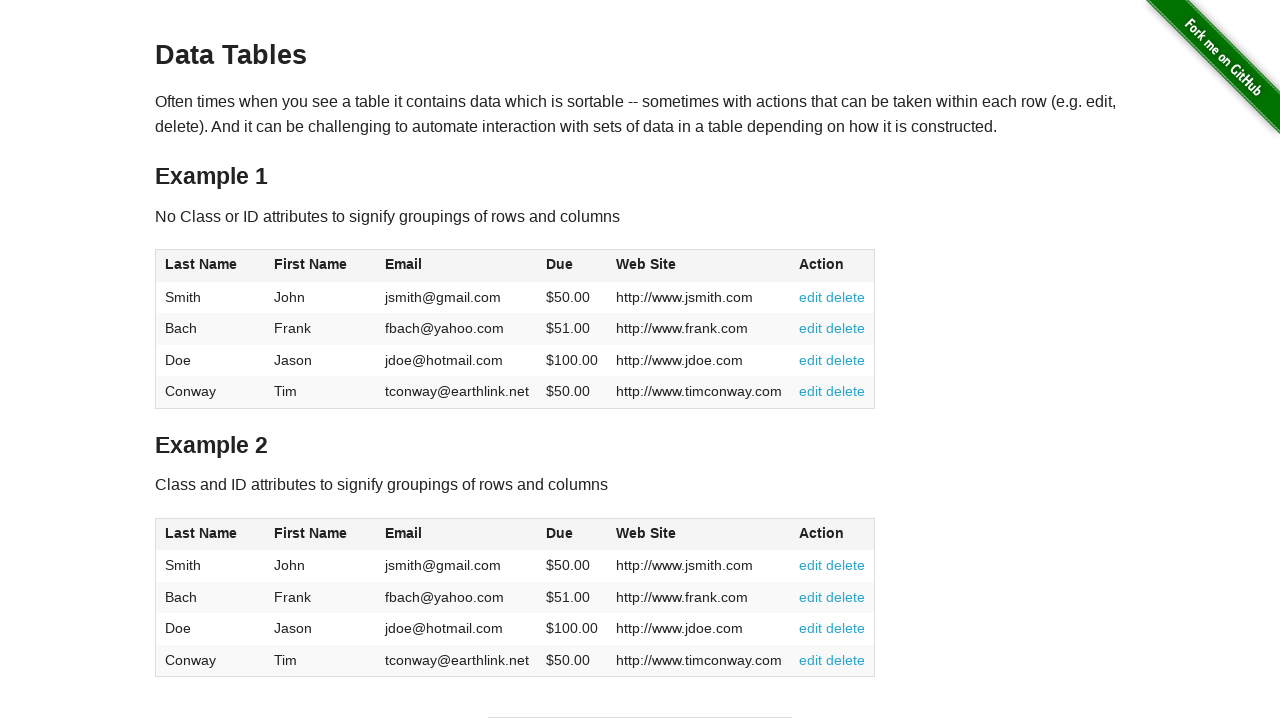

Clicked Due column header to sort in ascending order at (572, 266) on #table1 thead tr th:nth-child(4)
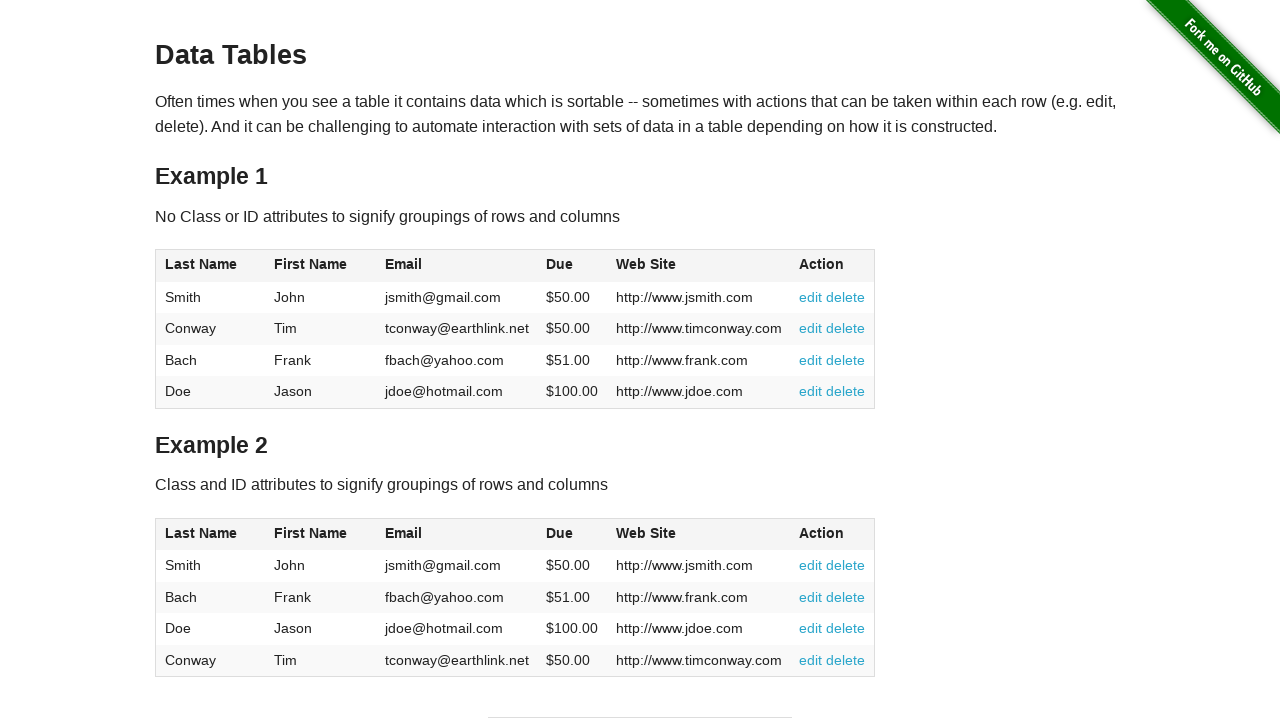

Due column values loaded and verified to be present
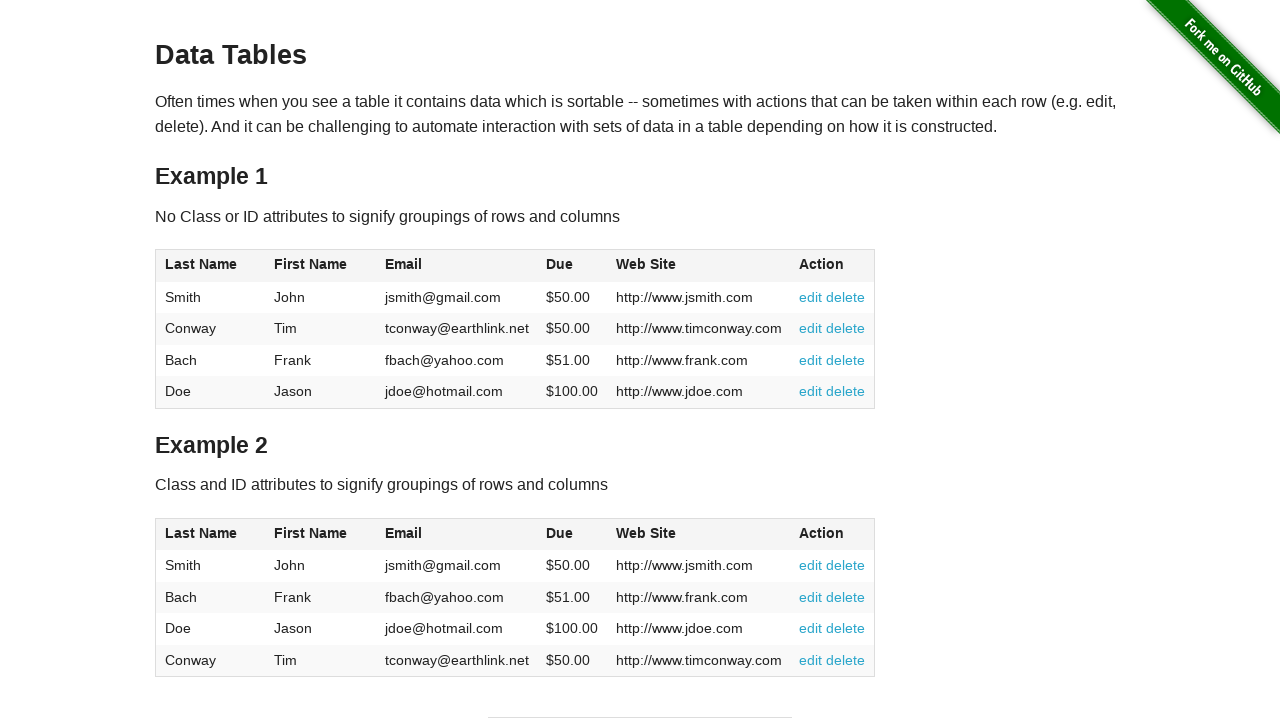

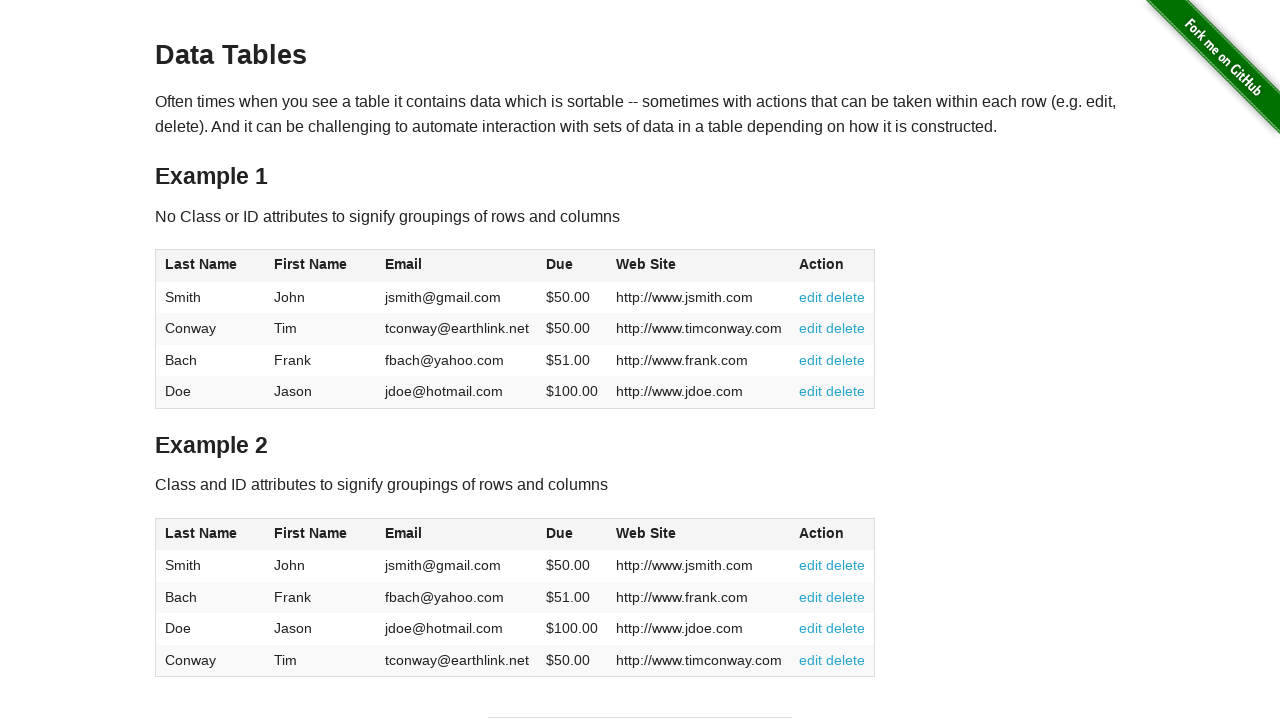